Tests opening a new separate window by clicking navigation link and button, then closing the new window

Starting URL: http://demo.automationtesting.in/Windows.html

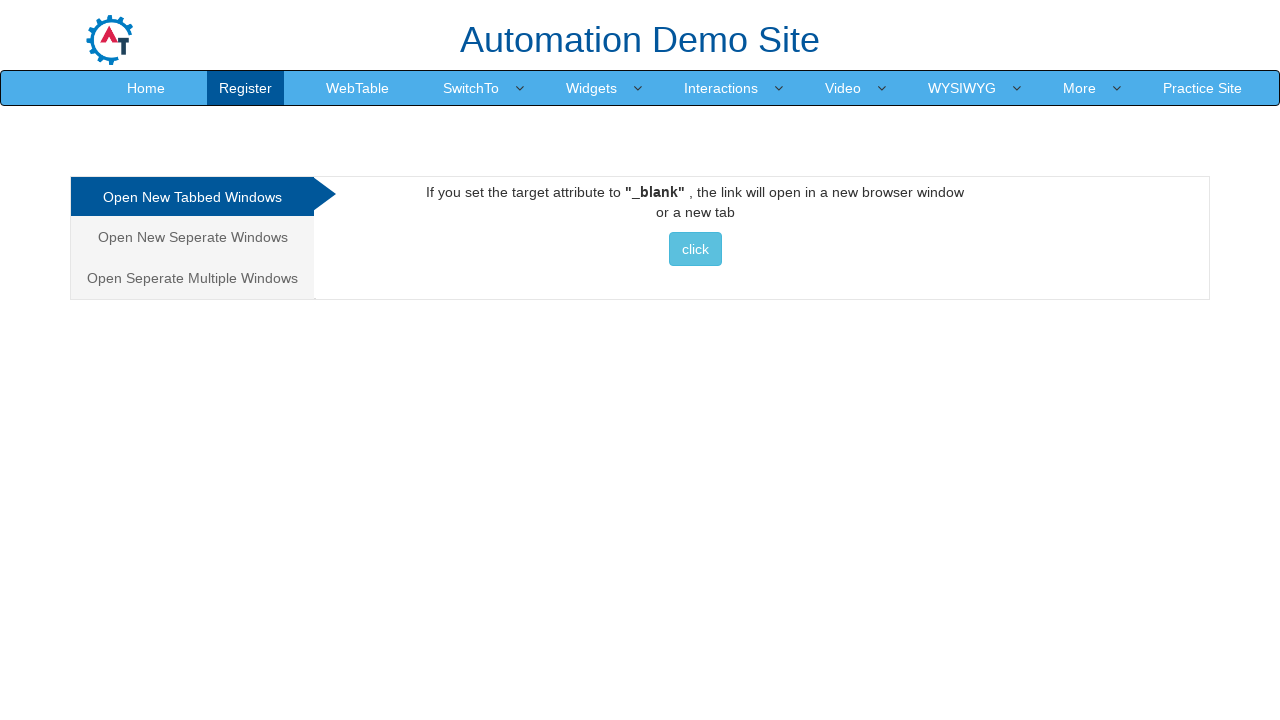

Clicked 'Open New Seperate Windows' link at (192, 237) on xpath=//a[text()='Open New Seperate Windows']
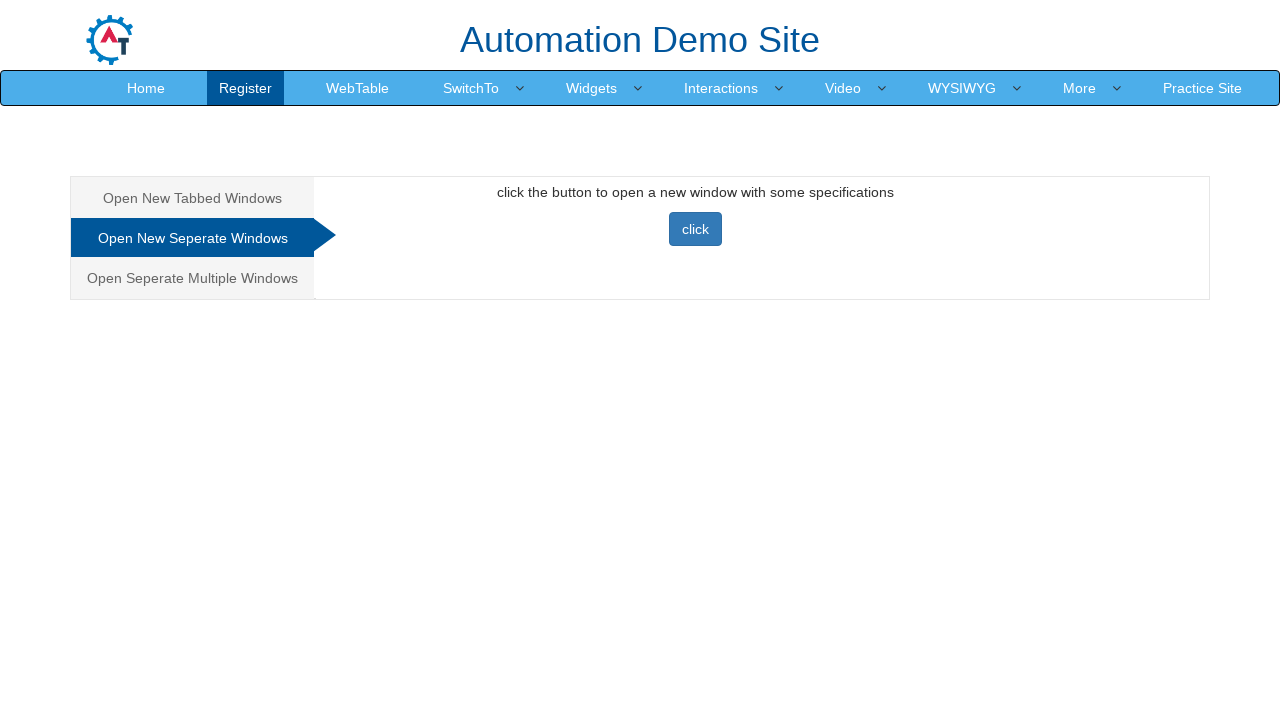

Clicked button to open new window at (695, 229) on xpath=//div[@id='Seperate']/button
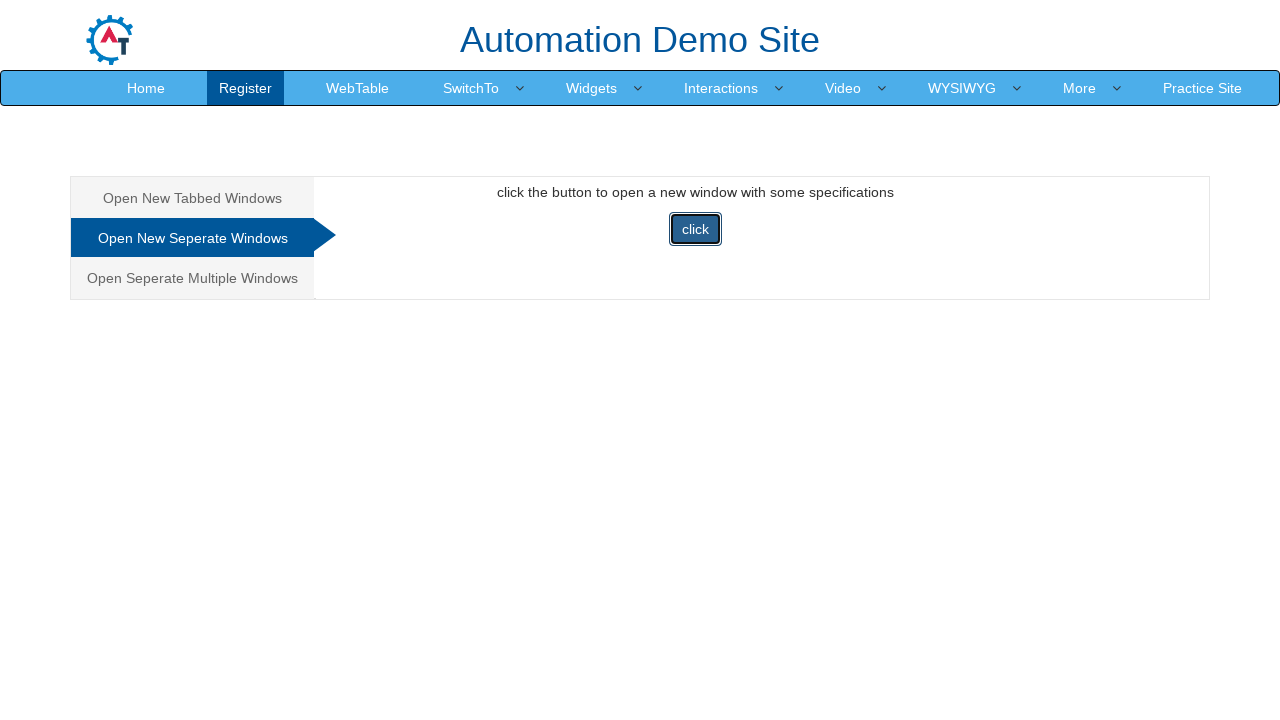

Retrieved all open pages/windows from context
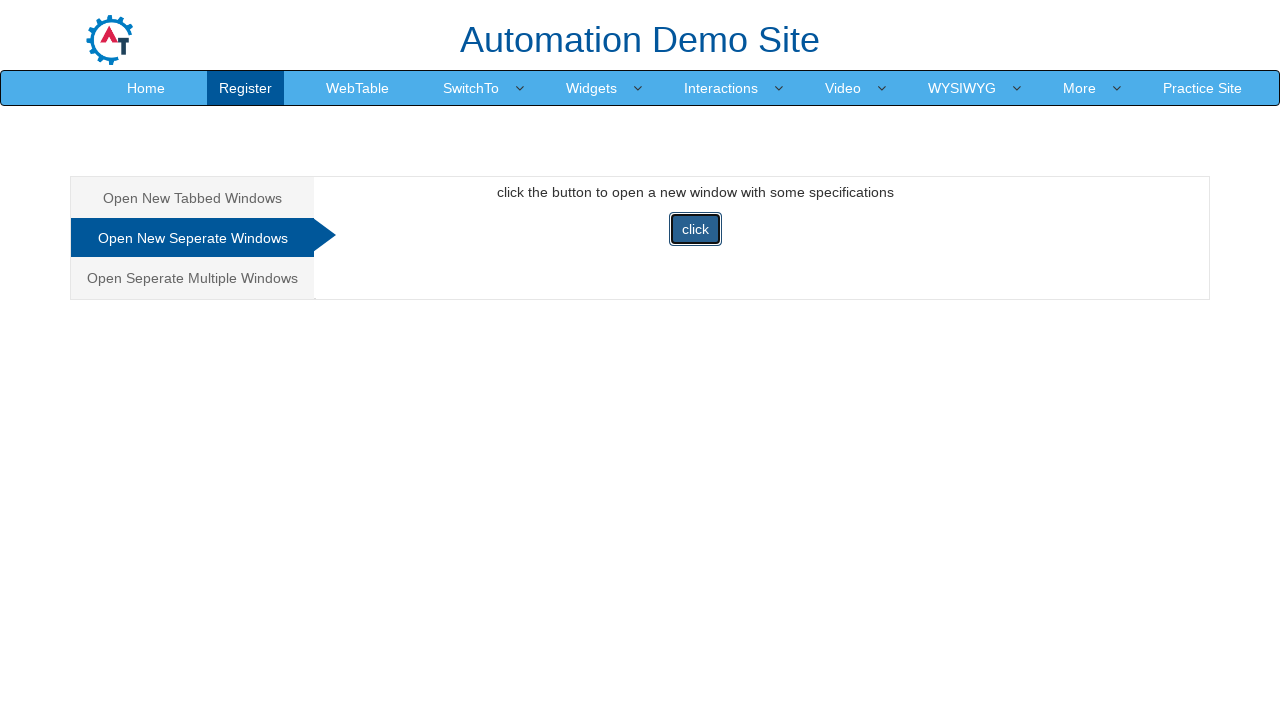

Closed new window with title 'Selenium'
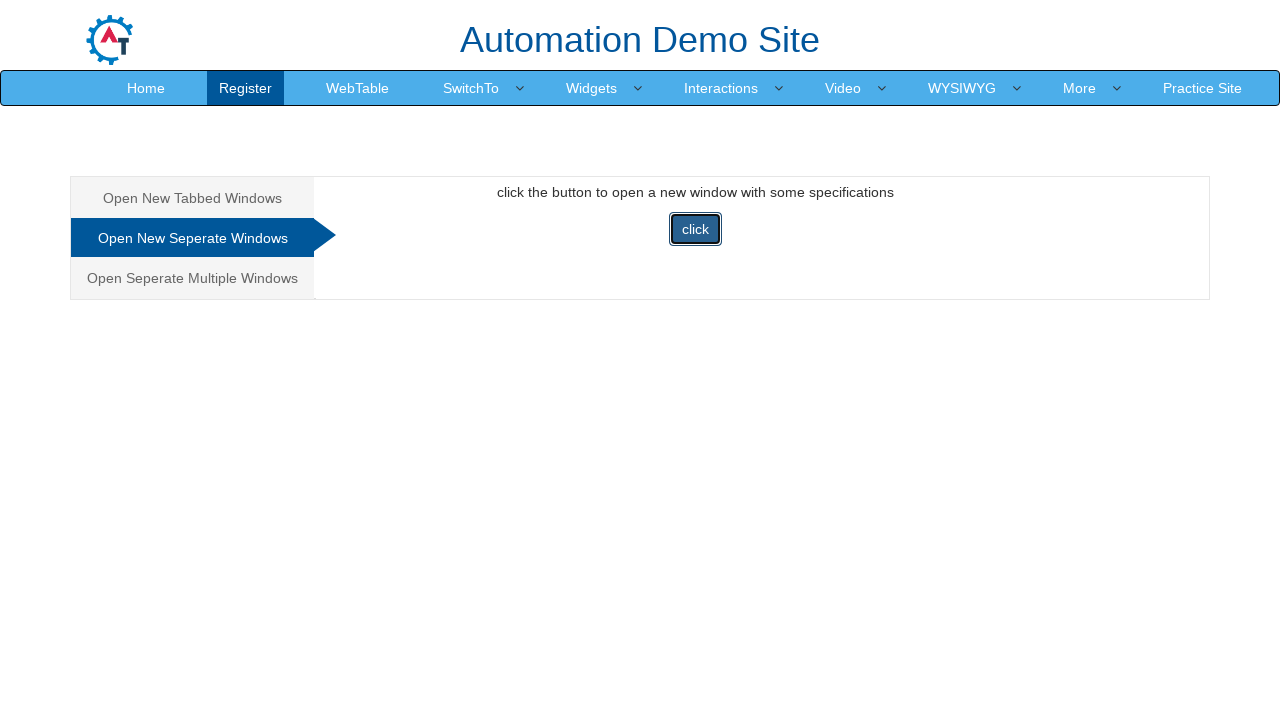

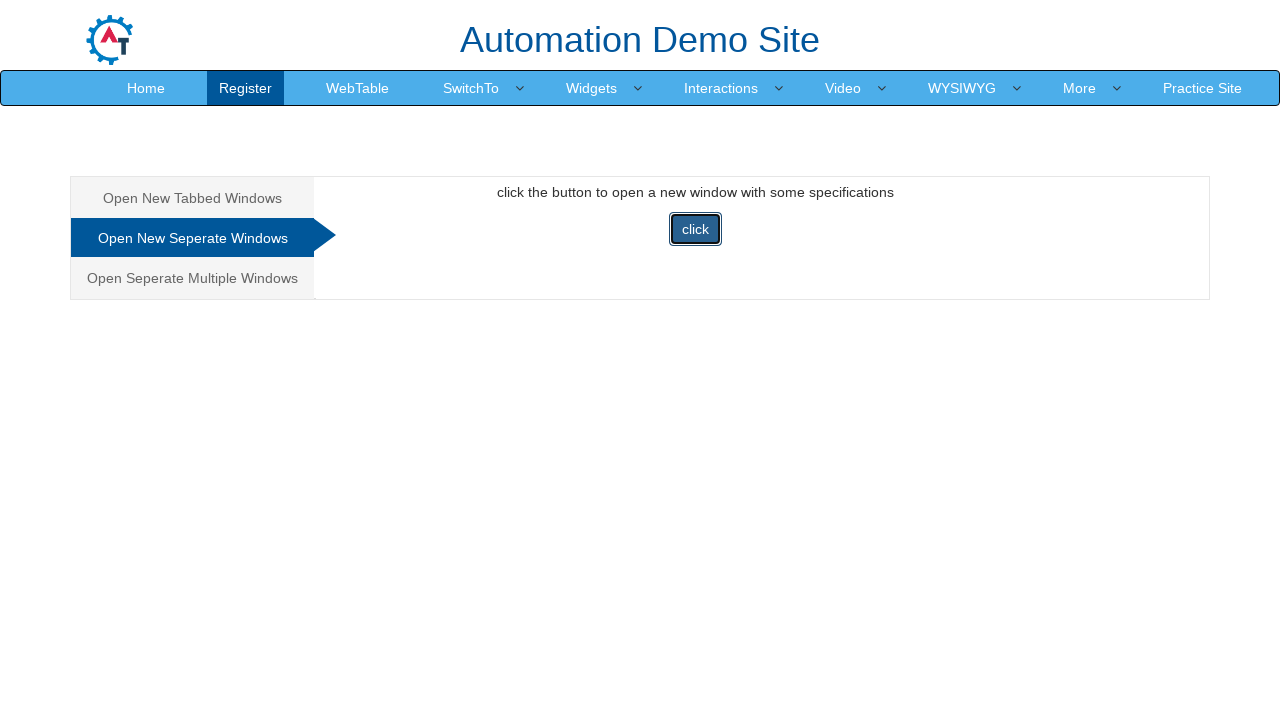